Tests password generator by entering "master" as master password and "google.com" as site name, then generating and verifying the output password length is 16 characters.

Starting URL: http://angel.net/~nic/passwd.current.html

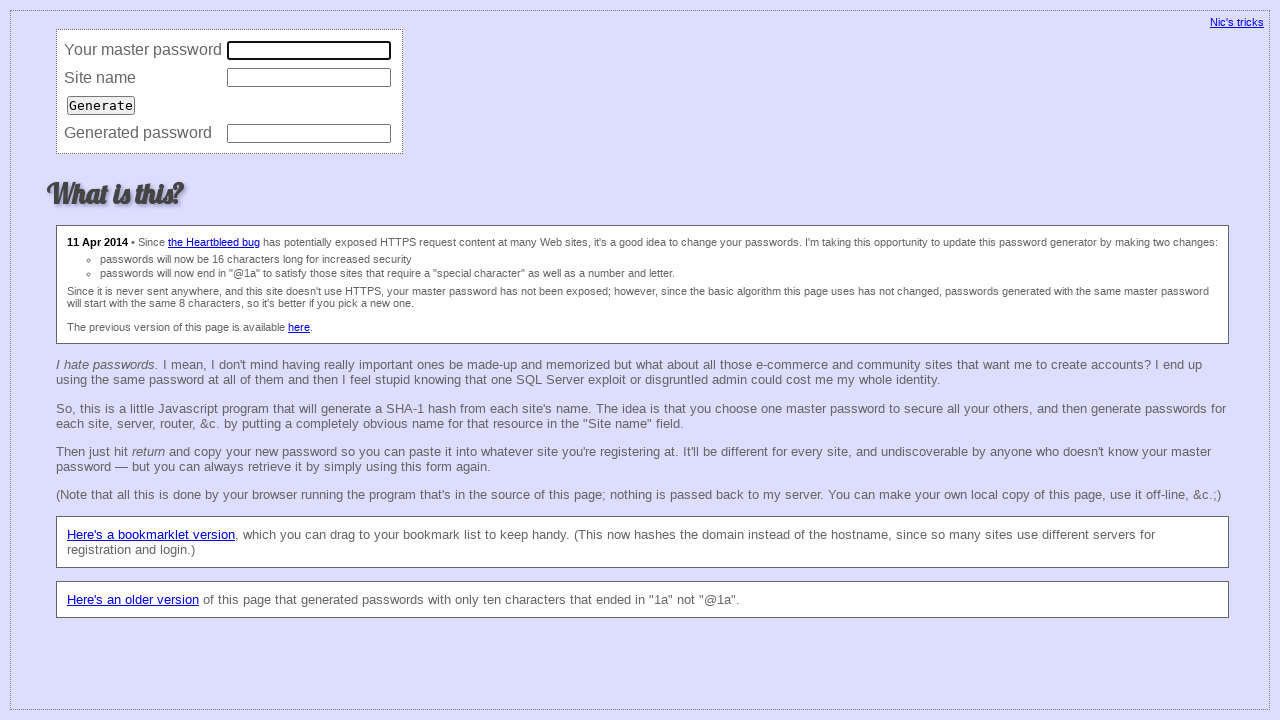

Filled master password field with 'master' on input[name='master']
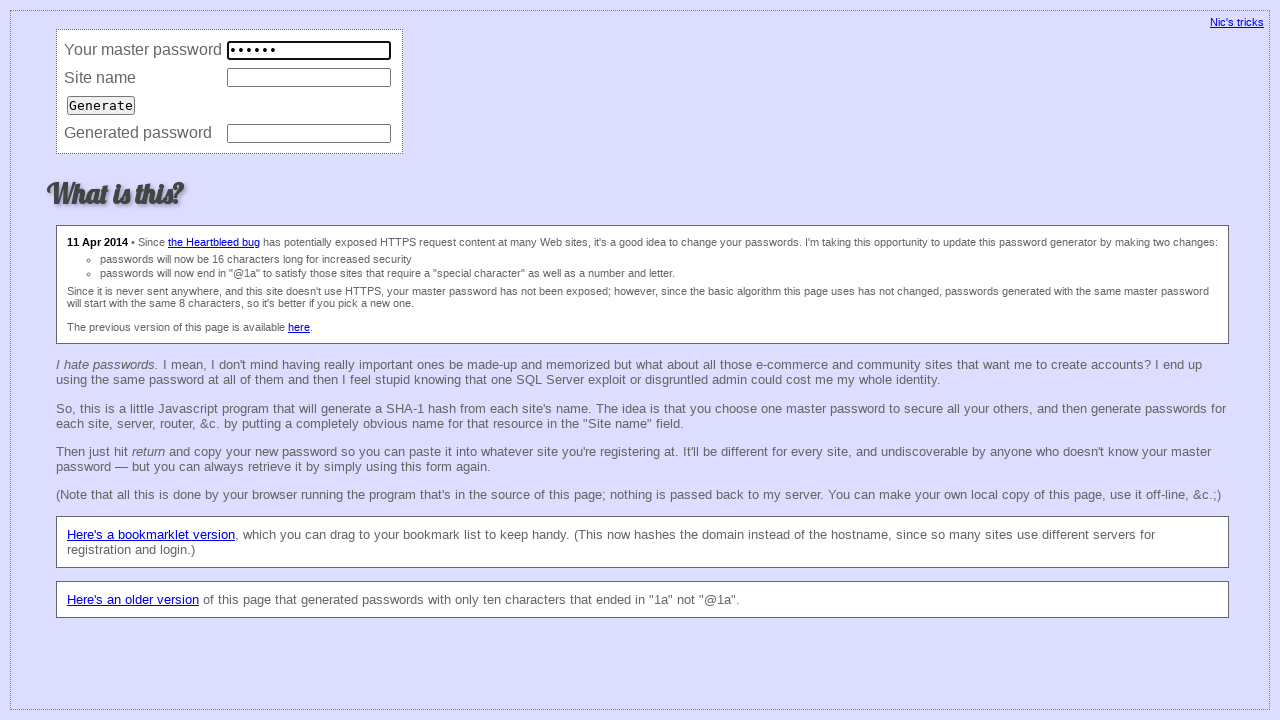

Filled site name field with 'google.com' on input[name='site']
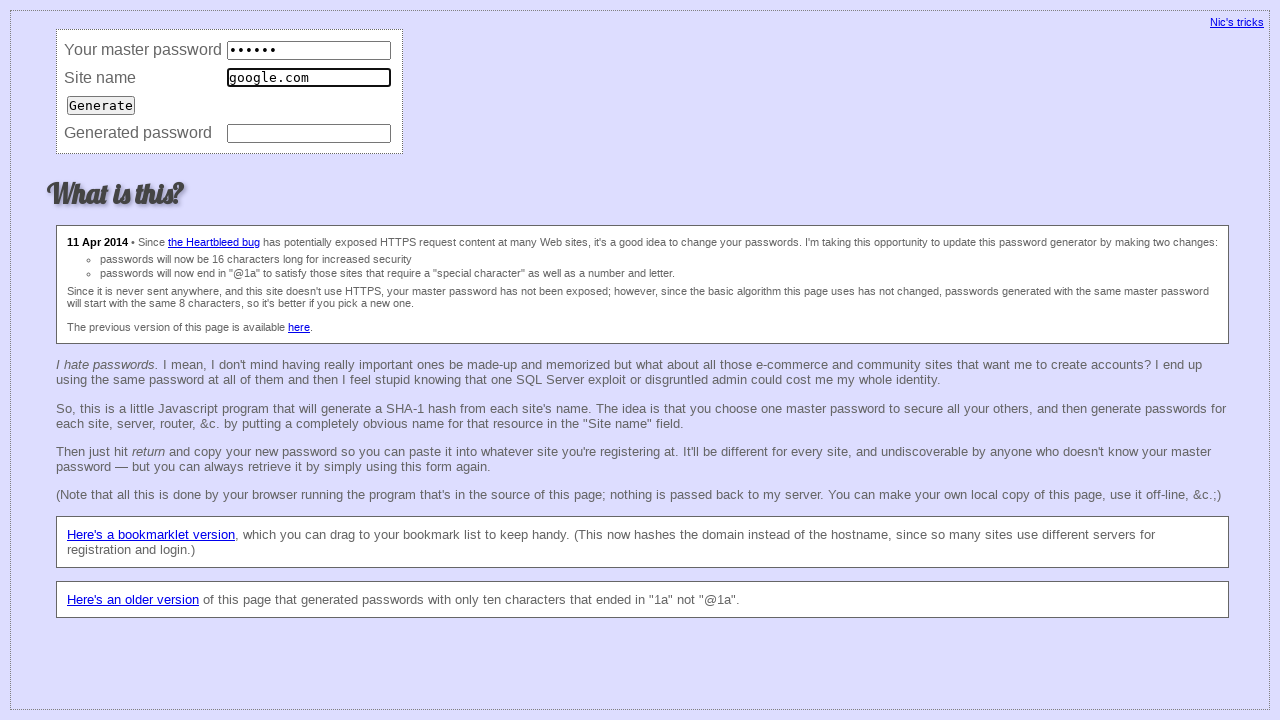

Clicked generate button to produce password at (101, 105) on input[type='submit']
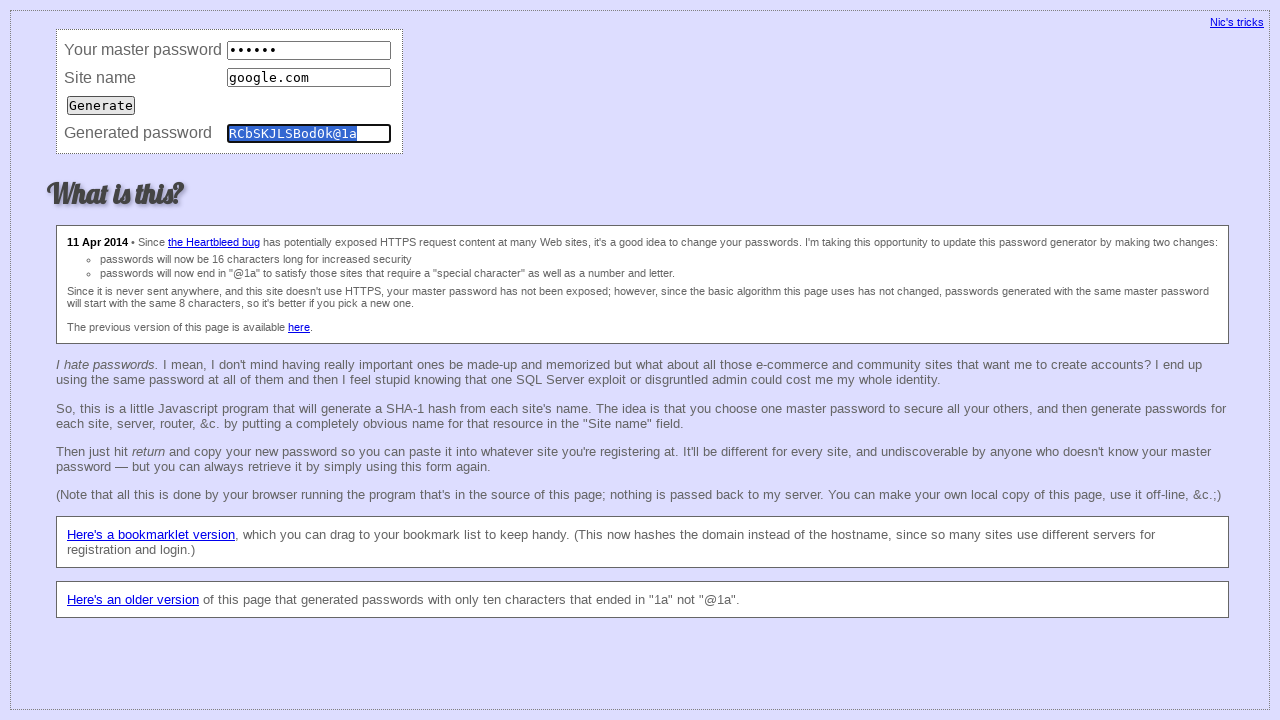

Verified generated password length is 16 characters
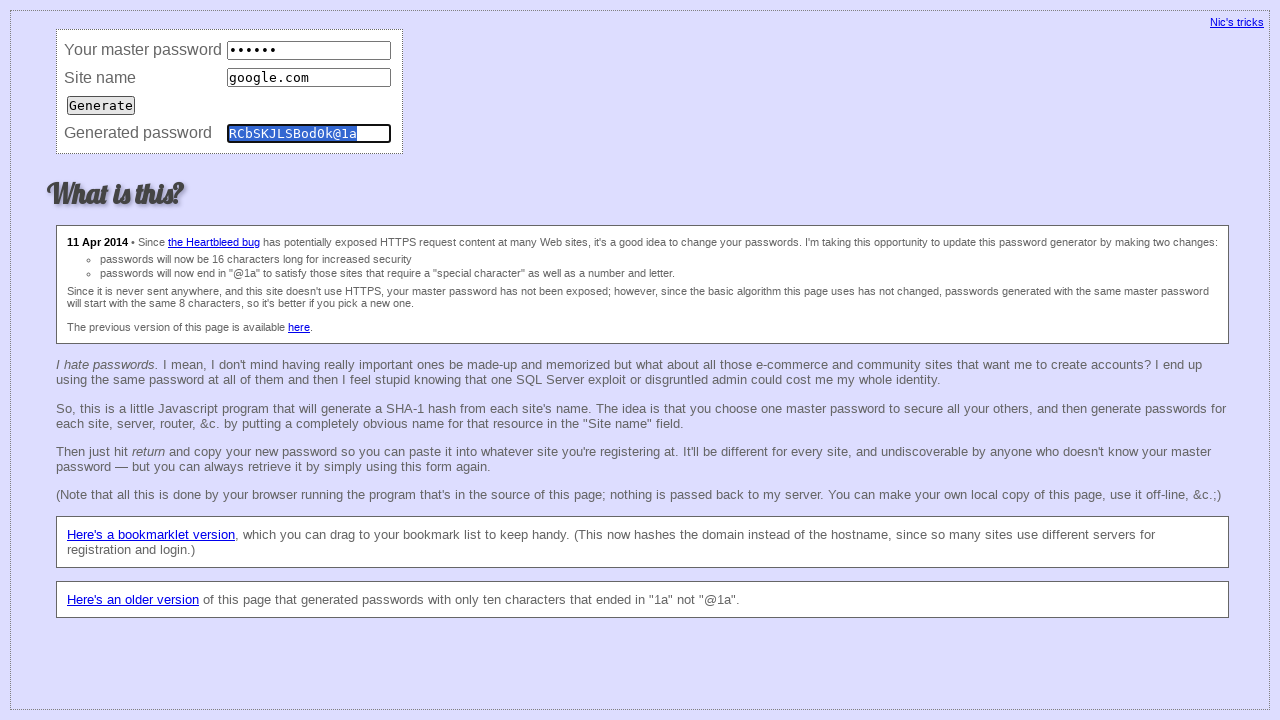

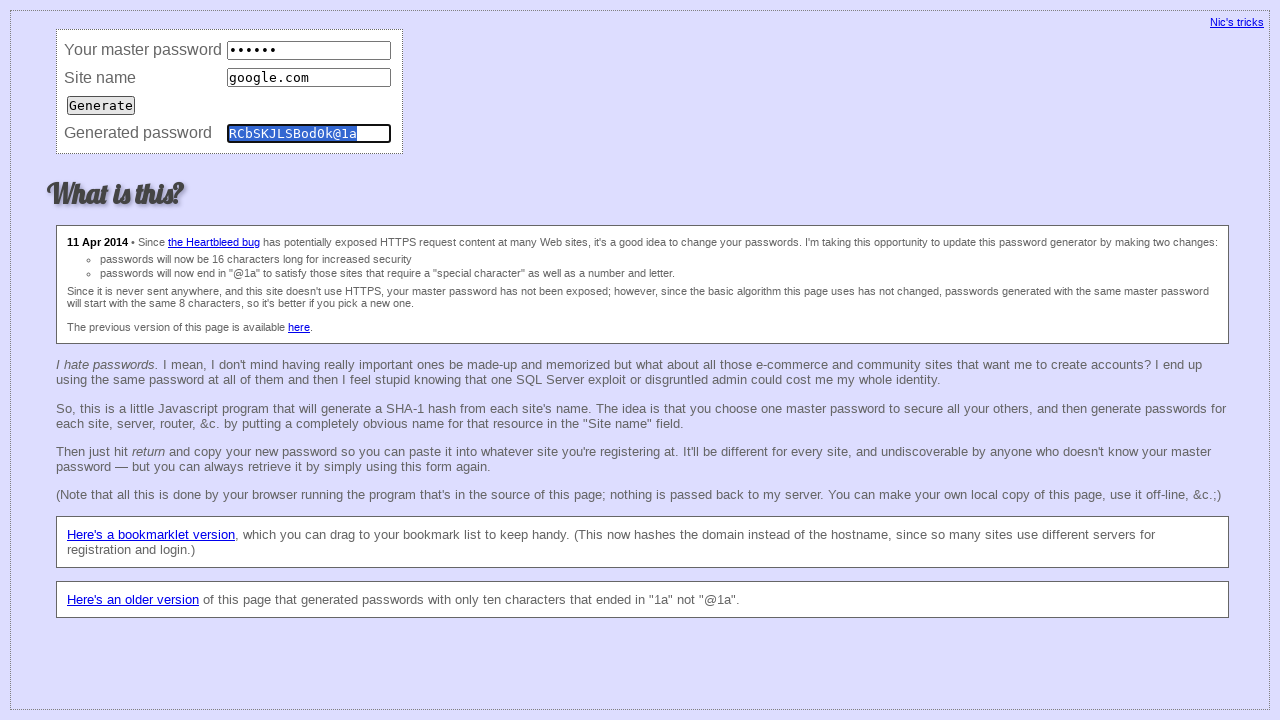